Tests a registration form by filling out all fields including first name, last name, username, email, password, phone number, selecting gender, date of birth, department, job title, programming language preference, and submitting the form to verify successful registration.

Starting URL: https://practice.cydeo.com/registration_form

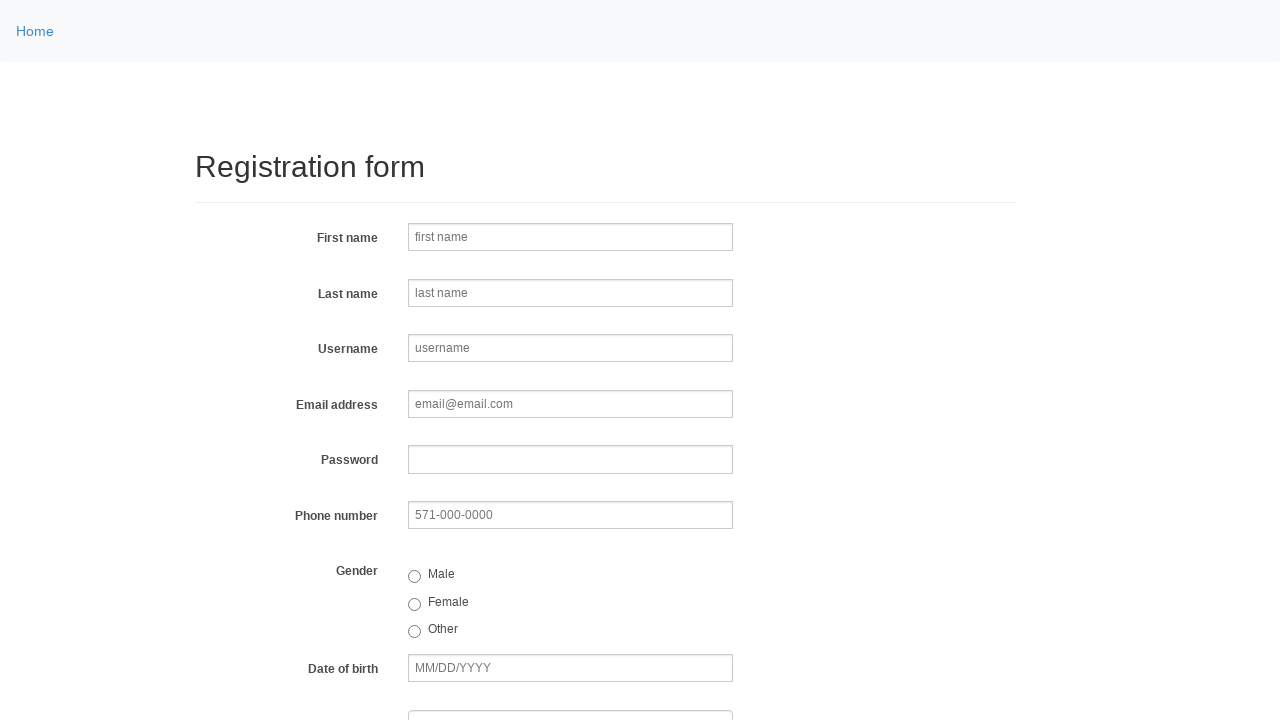

Filled first name field with 'Michael' on input[name='firstname']
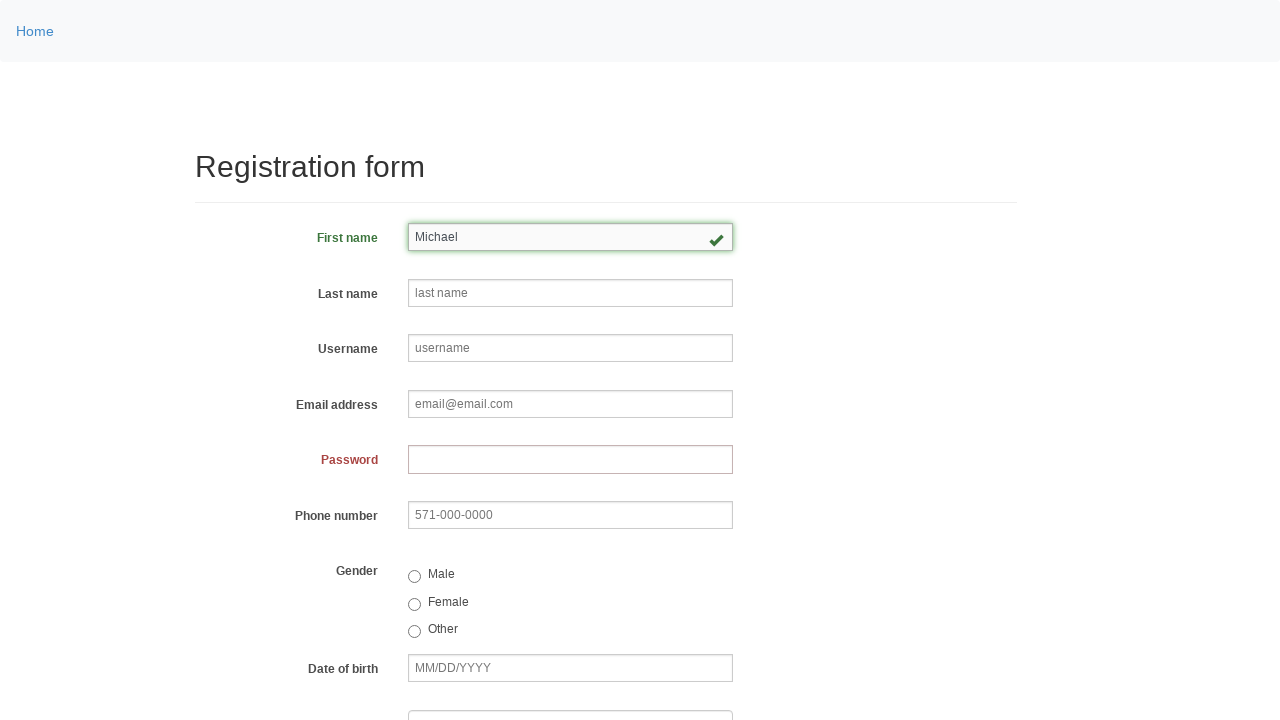

Filled last name field with 'Thompson' on input[name='lastname']
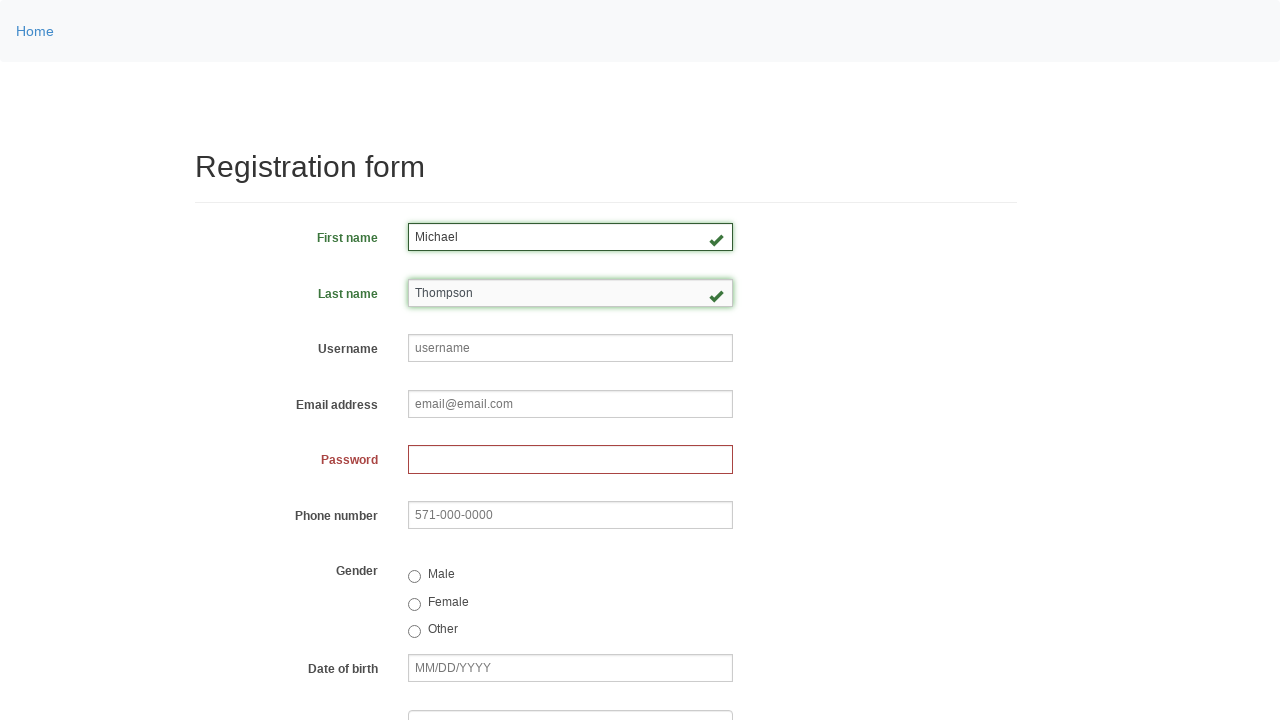

Filled username field with '4827mthx' on input[name='username']
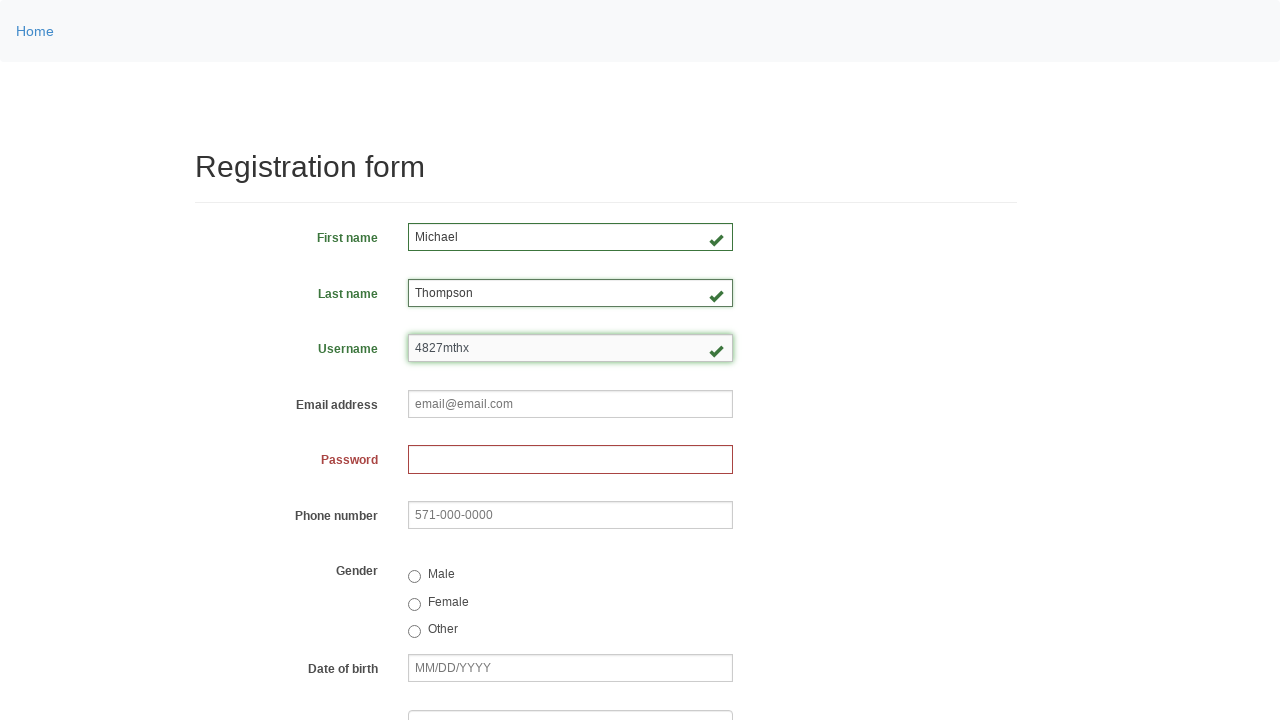

Filled email field with 'michael.thompson92@example.com' on input[name='email']
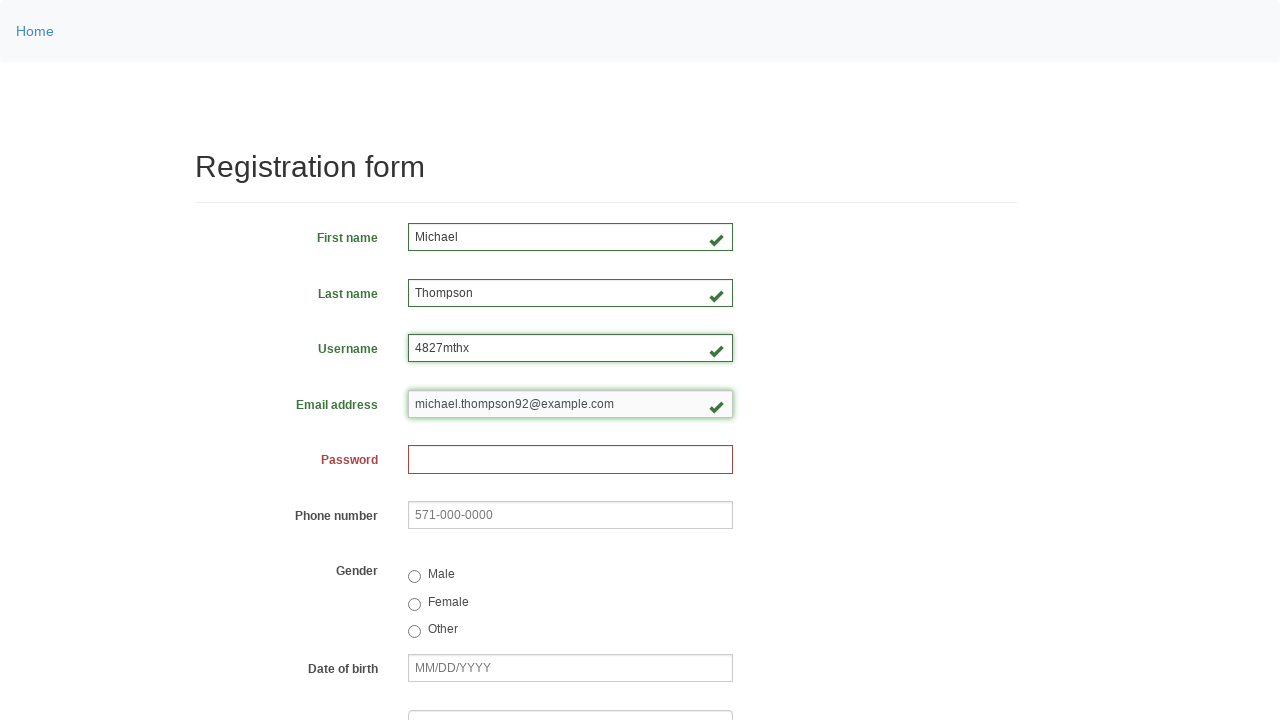

Filled password field with 'SecurePass#2024' on input[name='password']
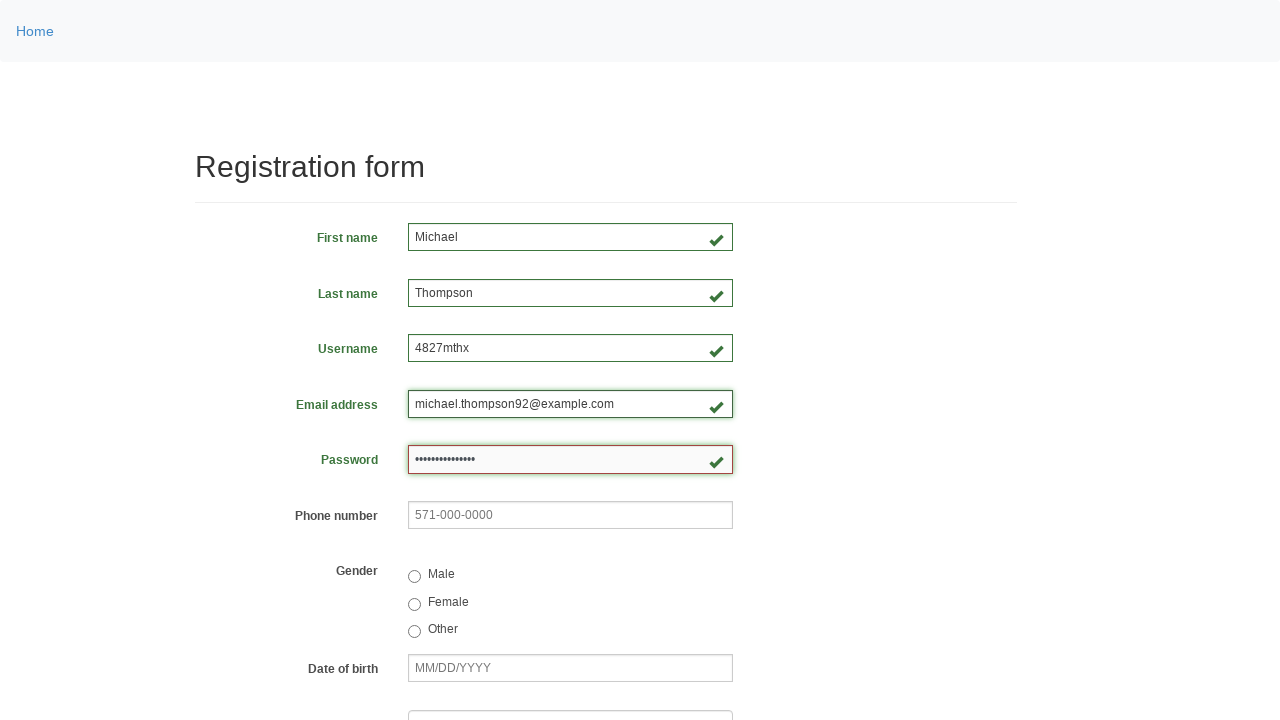

Filled phone number field with '571-234-8967' on input[name='phone']
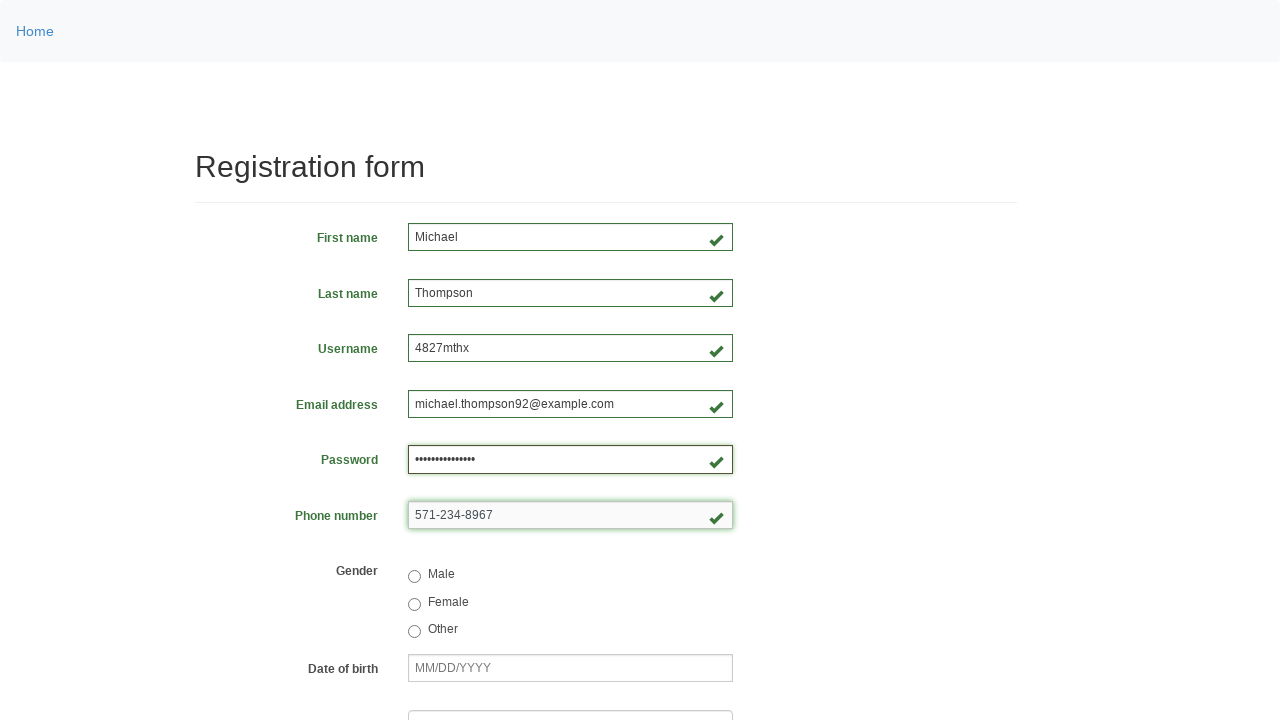

Selected male gender option at (414, 577) on input[value='male']
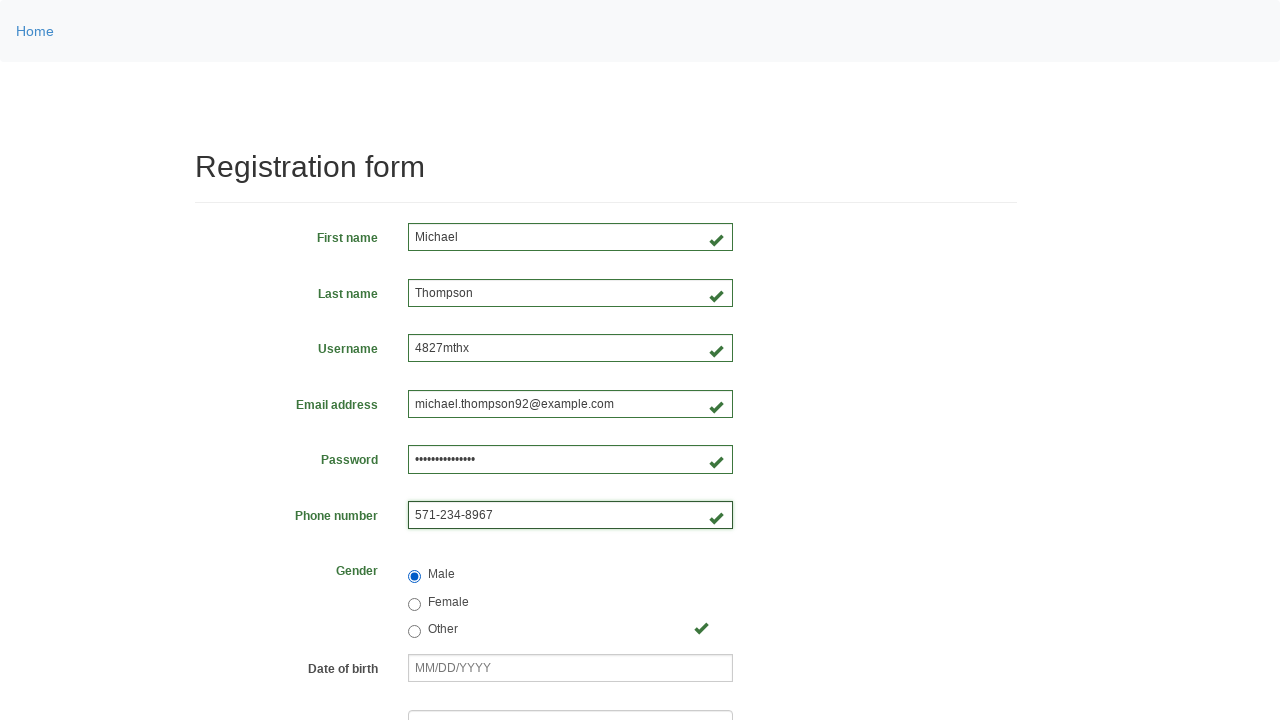

Filled date of birth field with '03/15/1992' on input[name='birthday']
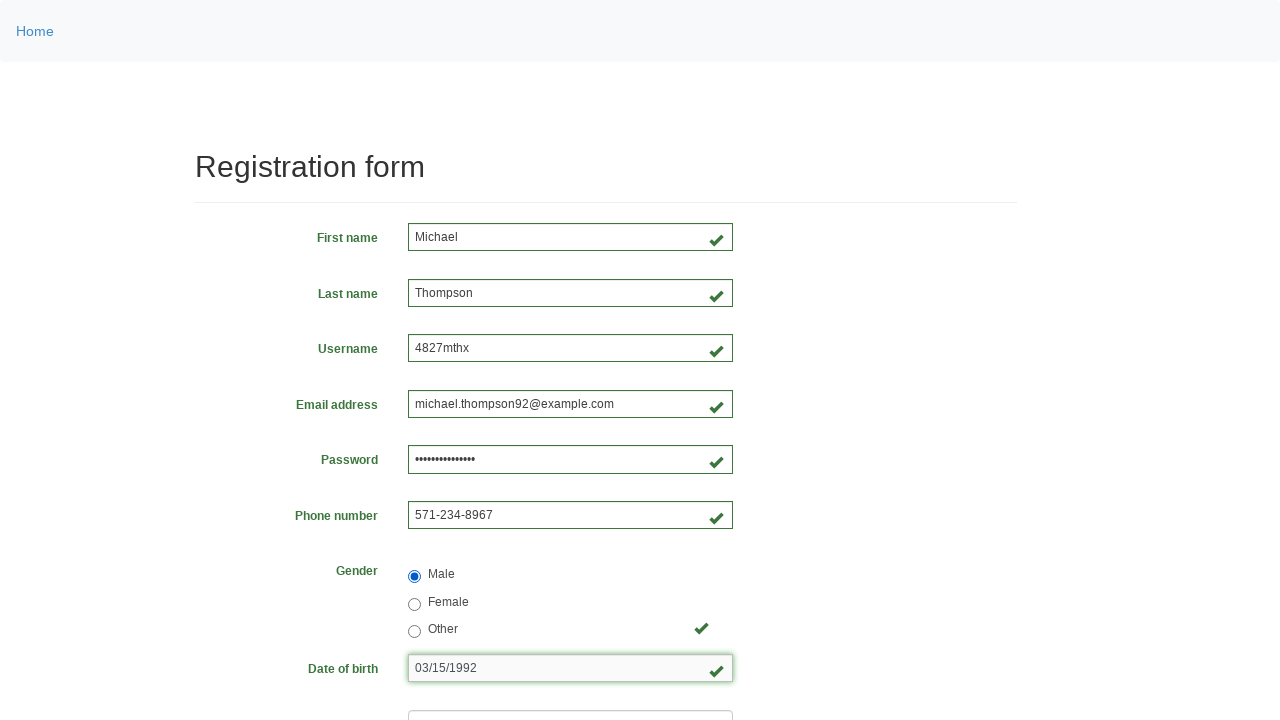

Selected 'Department of Agriculture' from department dropdown on select[name='department']
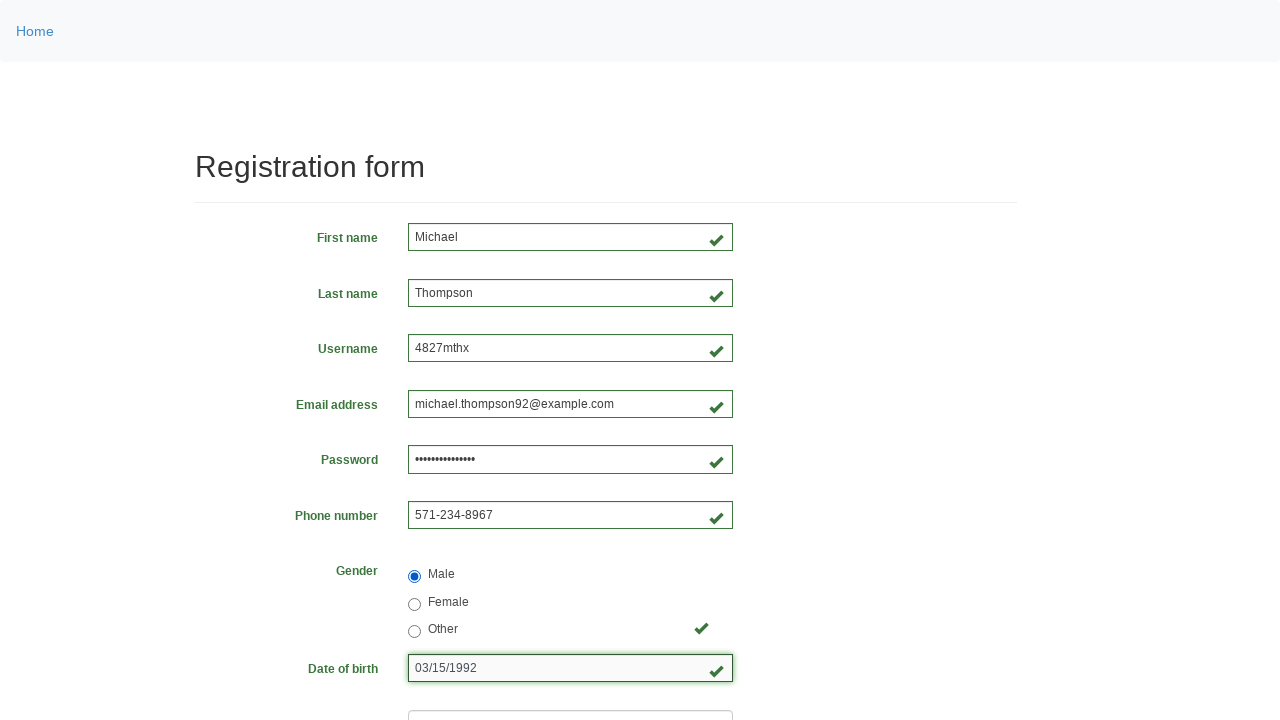

Selected 'SDET' from job title dropdown on select[name='job_title']
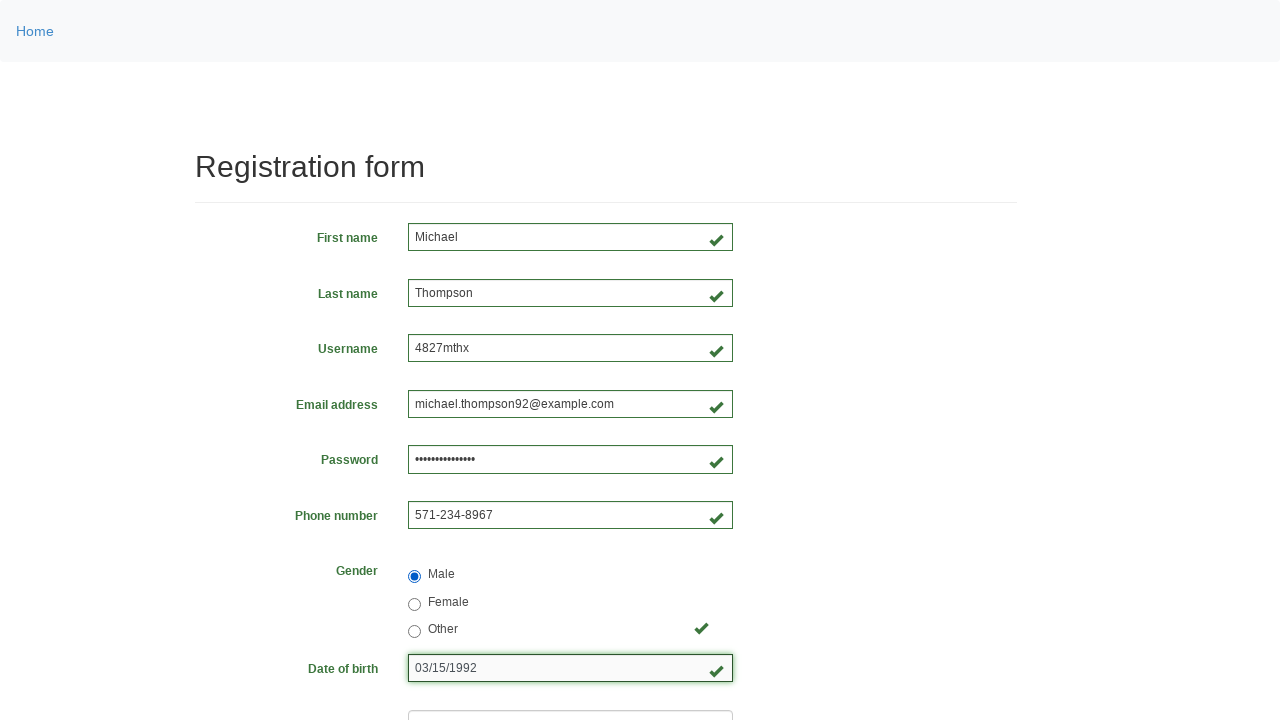

Selected C++ programming language checkbox at (414, 468) on input#inlineCheckbox1
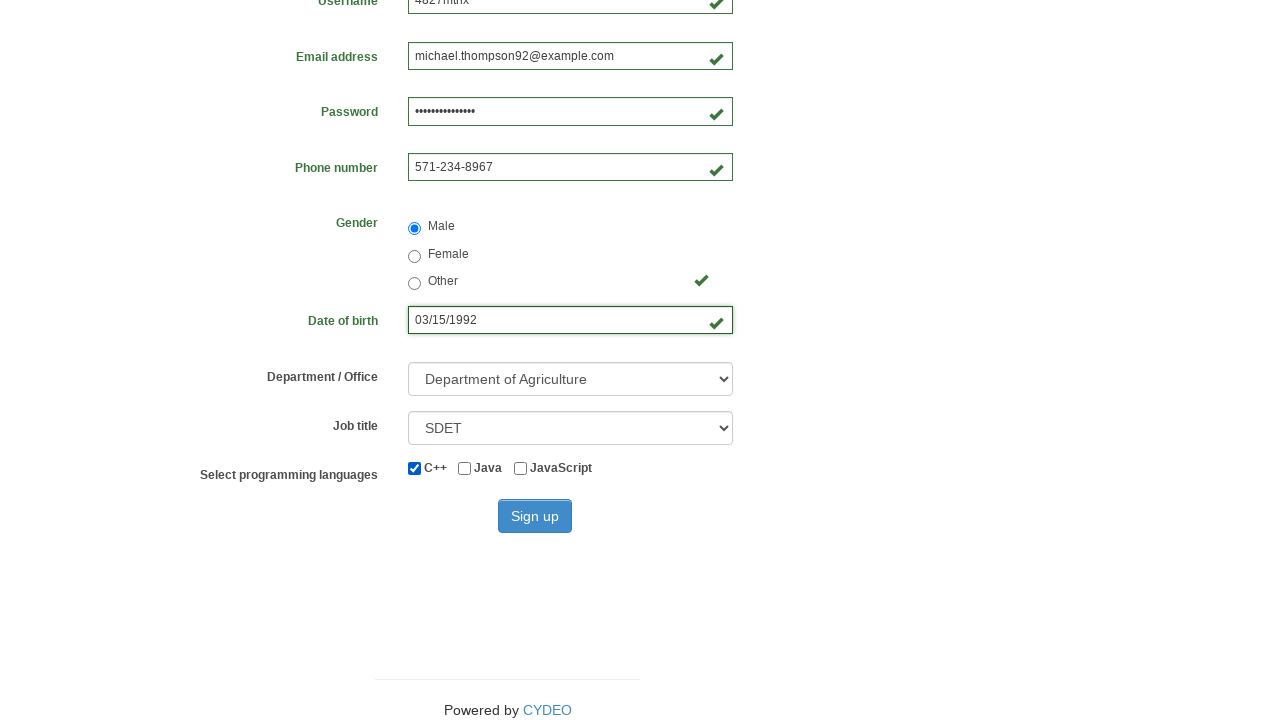

Clicked sign up button to submit registration form at (535, 516) on button#wooden_spoon
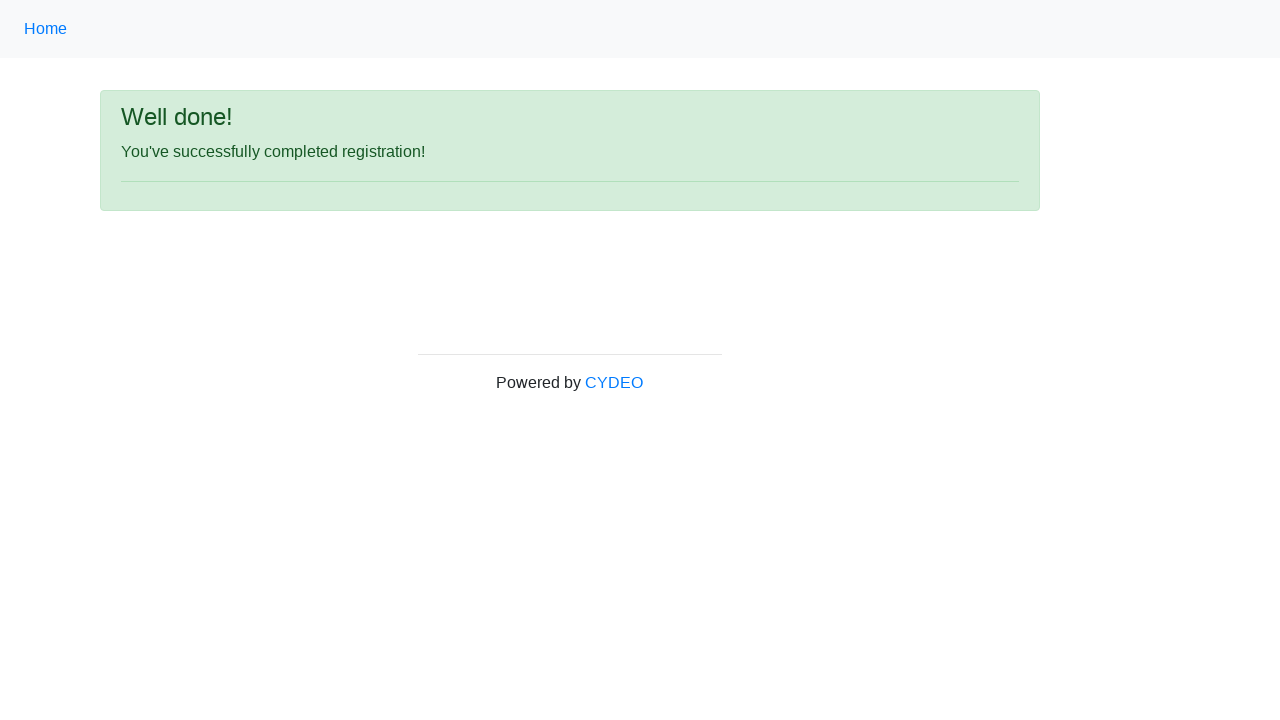

Registration success message appeared on the page
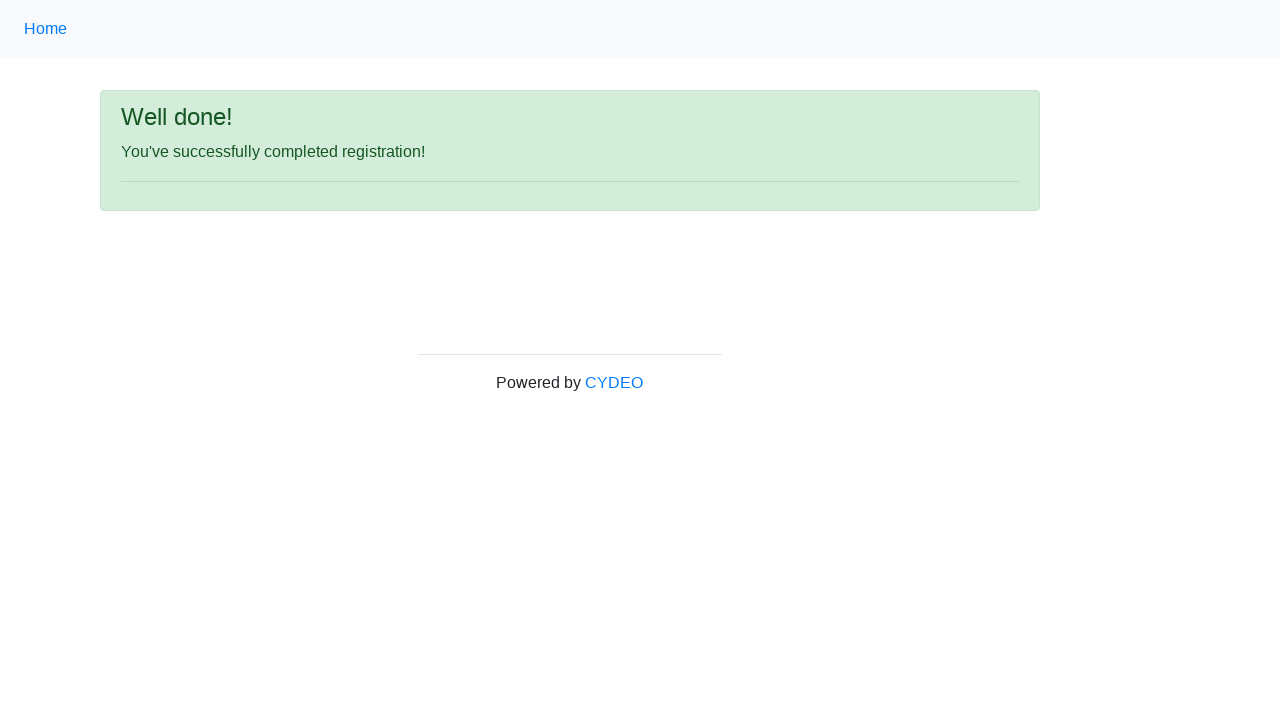

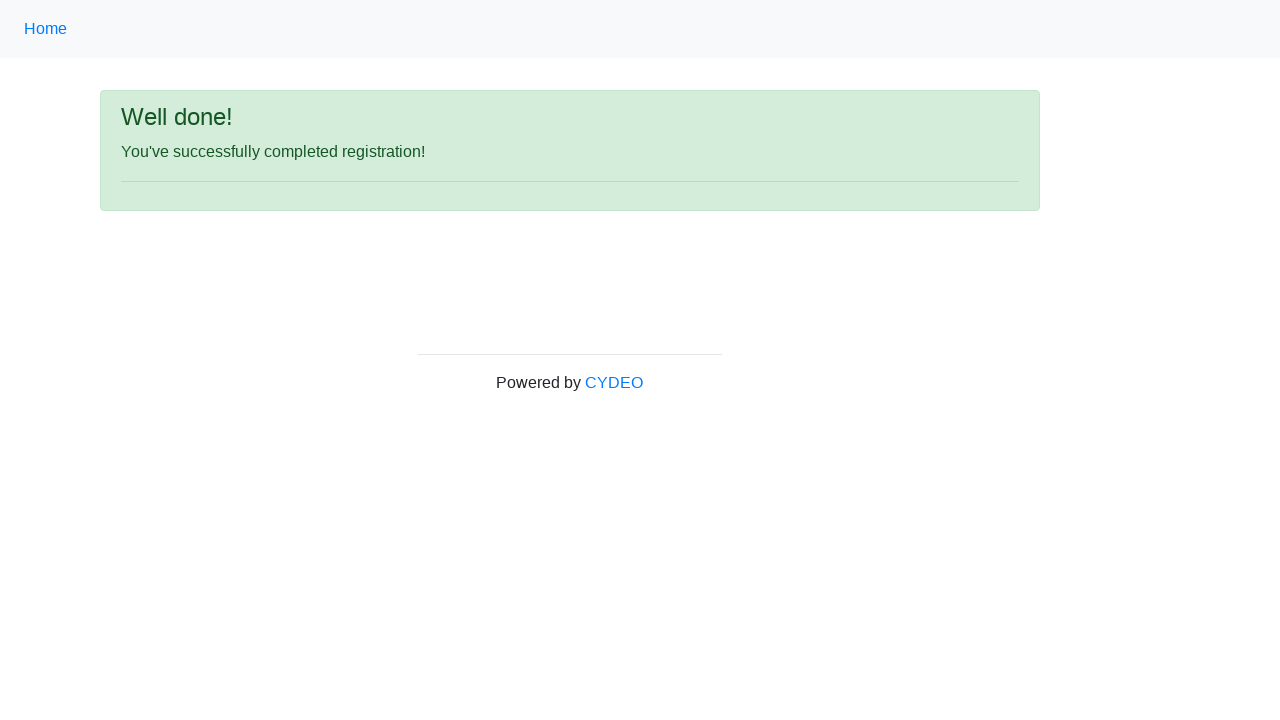